Tests dynamic loading functionality by clicking a start button and waiting for a hidden element to become visible

Starting URL: https://the-internet.herokuapp.com/dynamic_loading/1

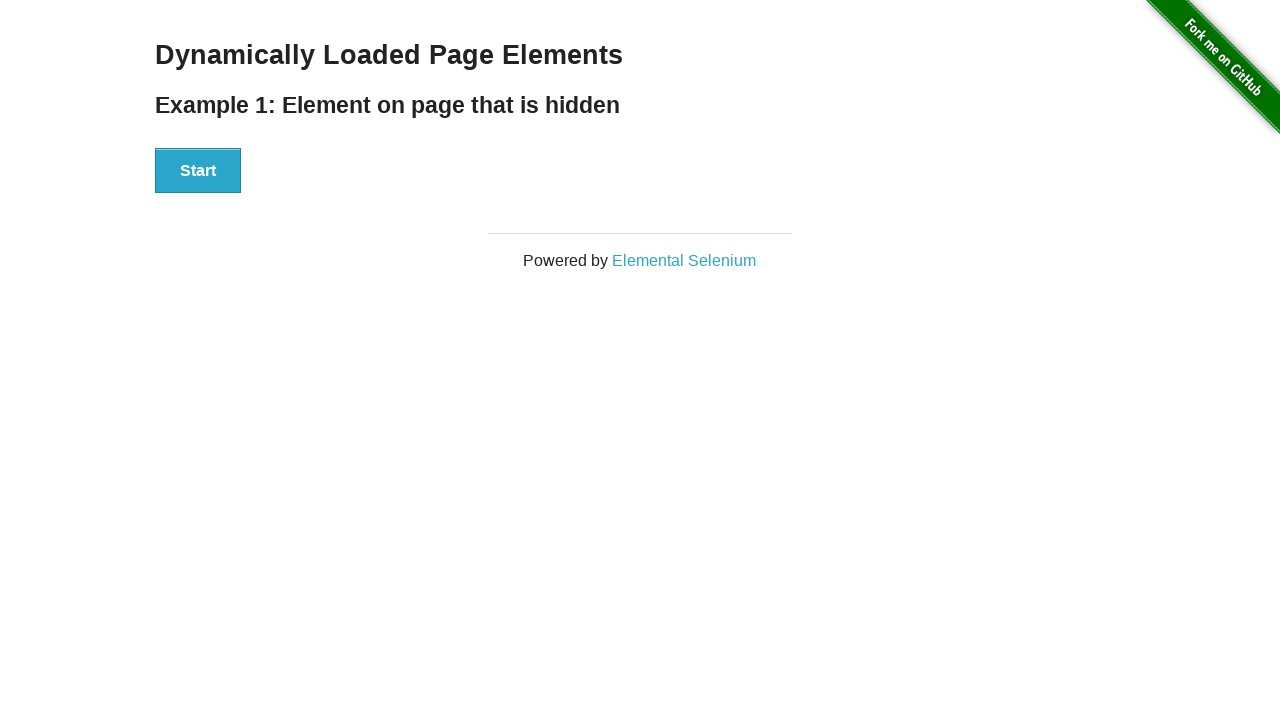

Clicked start button to trigger dynamic loading at (198, 171) on div#start button
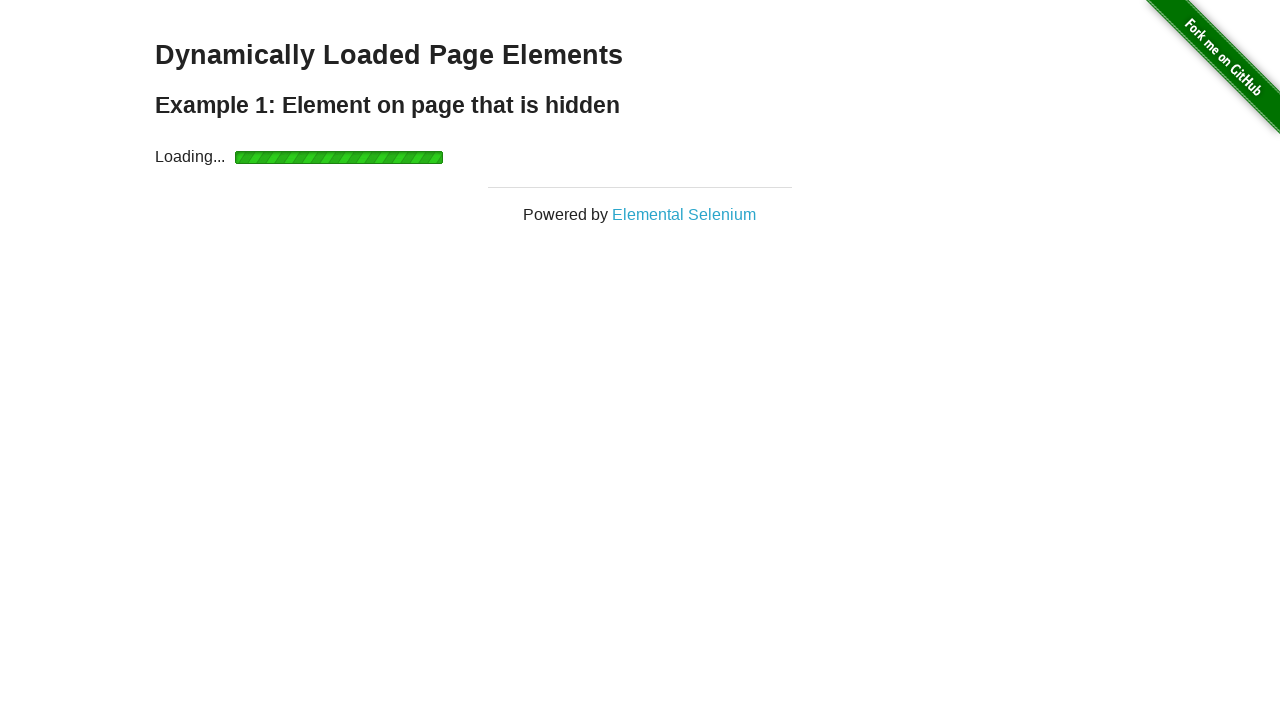

Waited for dynamically loaded element to become visible
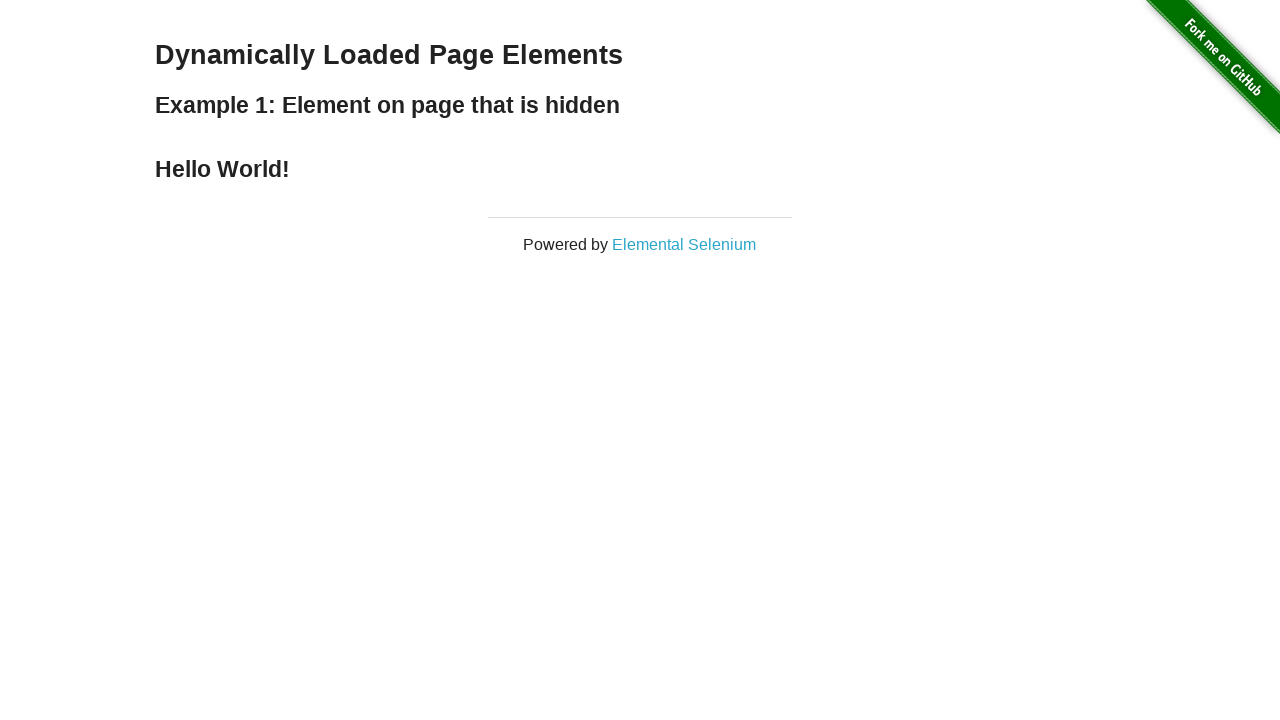

Located the finish element (h4)
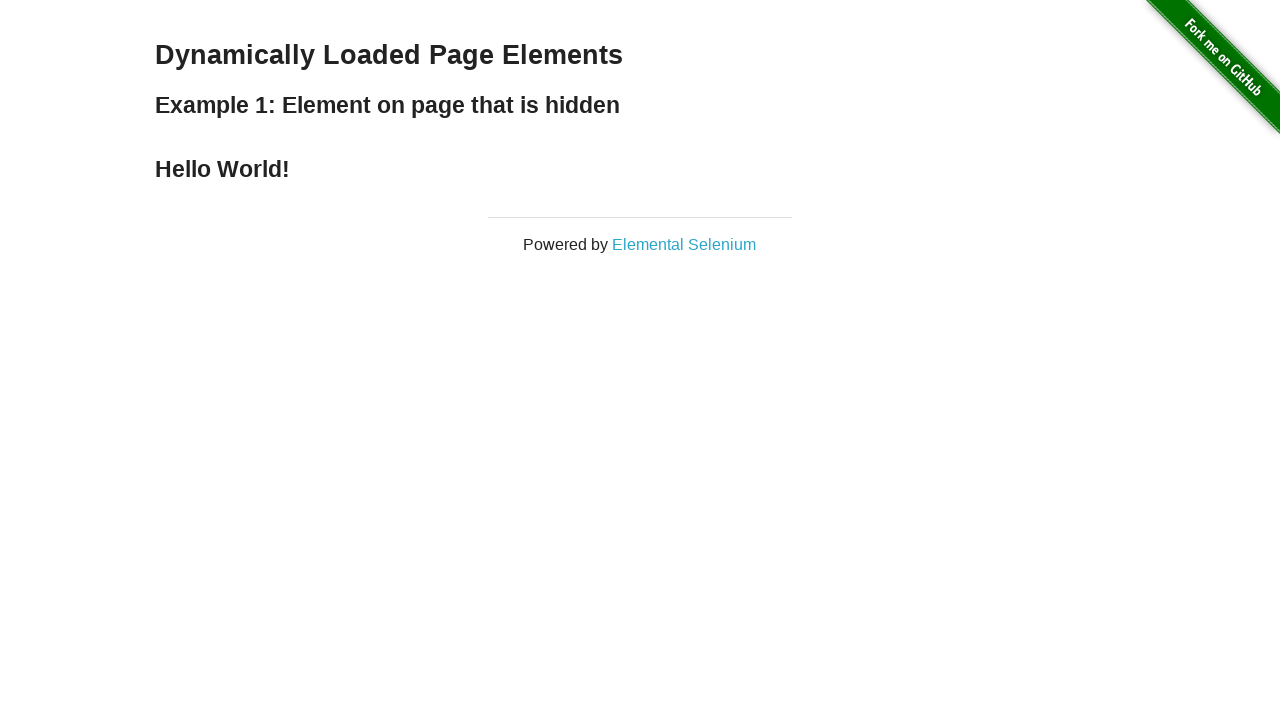

Verified the finish element is visible
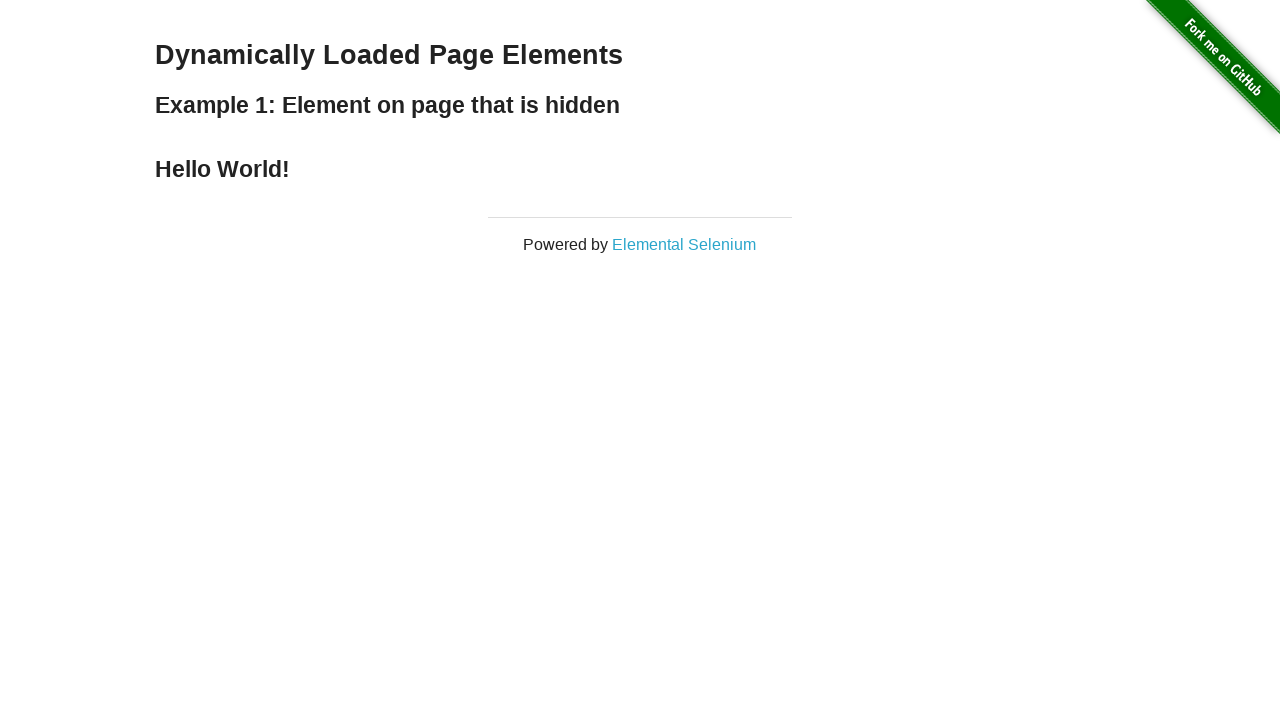

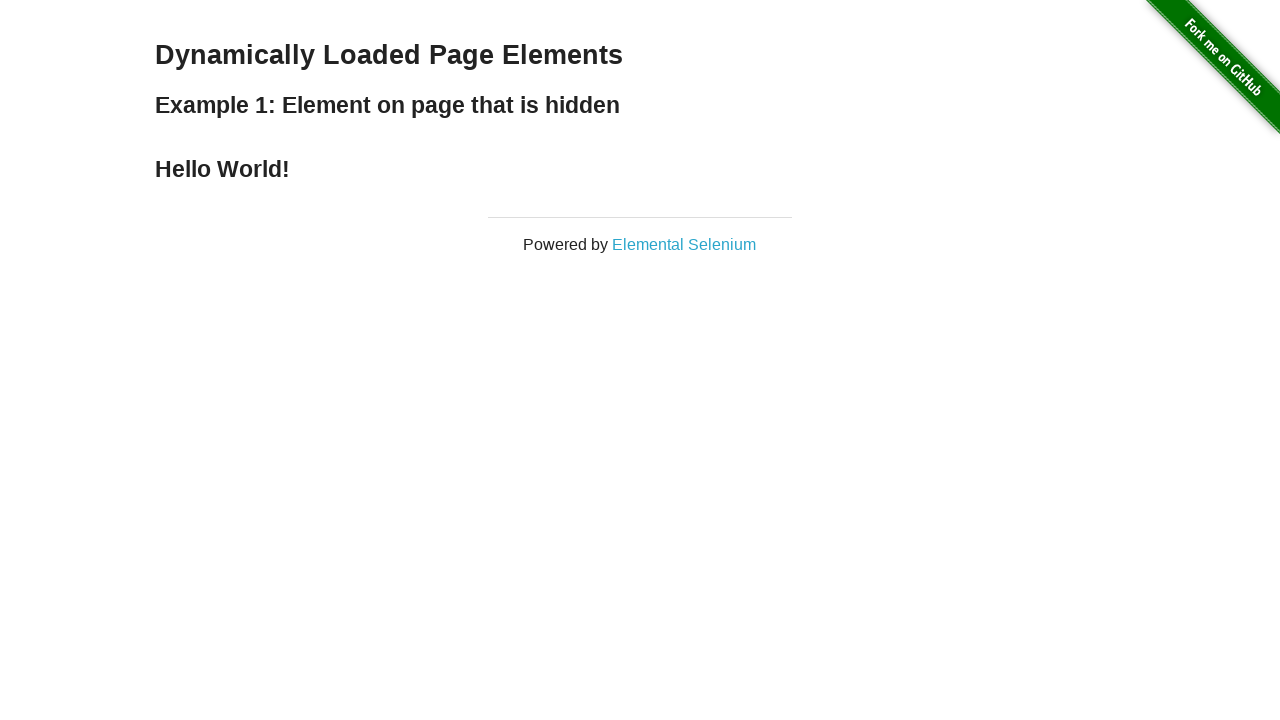